Navigates to Selenium downloads page and clicks on the 4th "API Docs" link using XPath indexing

Starting URL: https://www.selenium.dev/downloads/

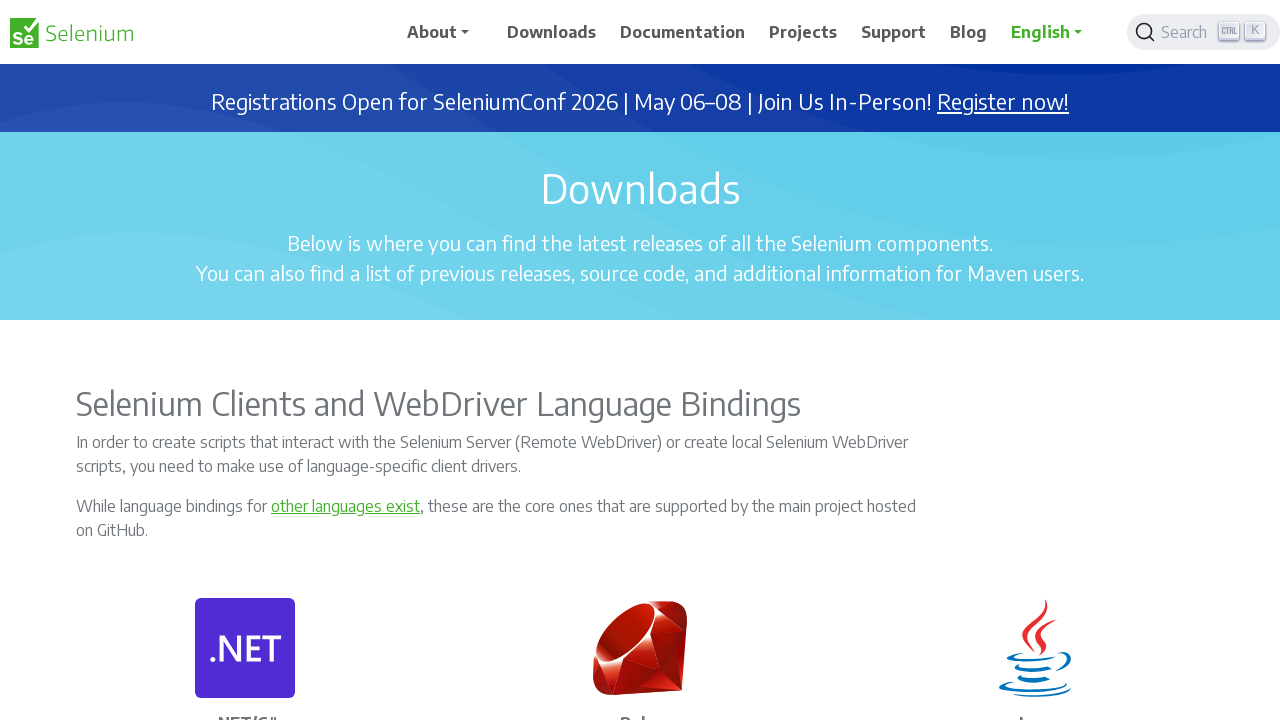

Navigated to Selenium downloads page
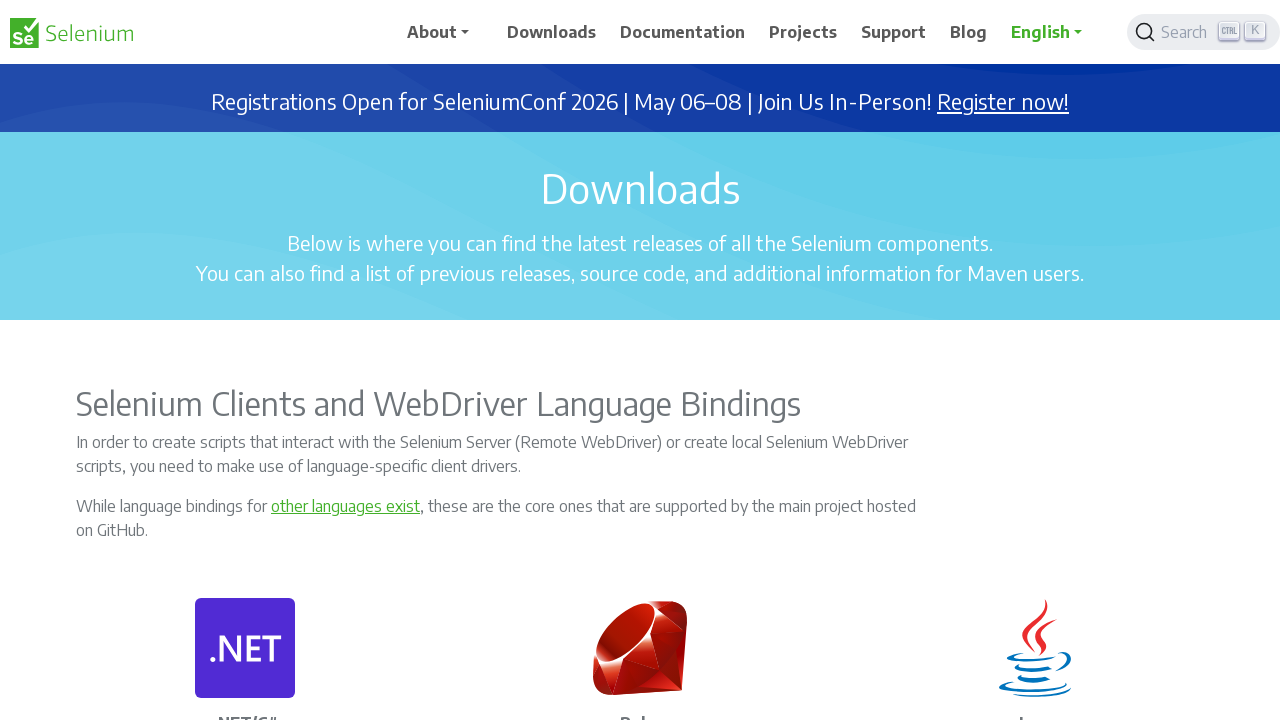

Clicked on the 4th 'API Docs' link using XPath indexing at (443, 361) on a:text('API Docs') >> nth=3
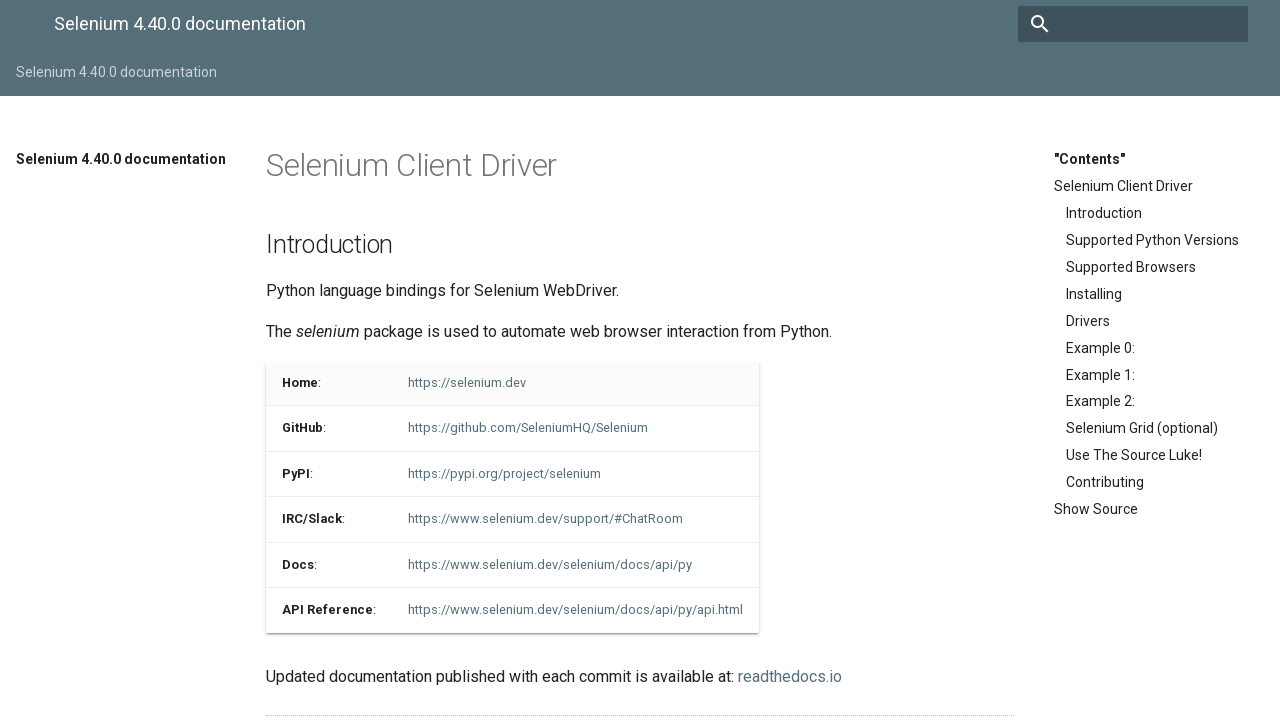

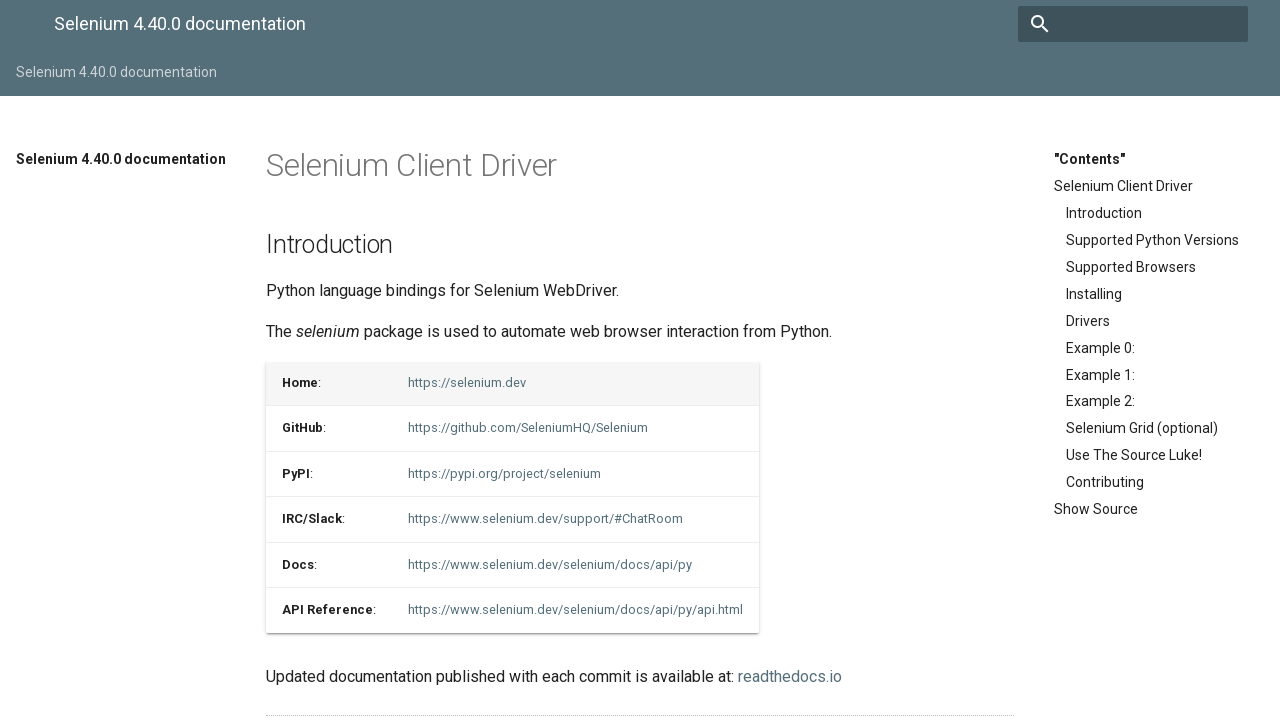